Tests the Medicare PTP code search functionality by accepting a license agreement, entering a procedure code, and verifying search results are displayed in a data table.

Starting URL: https://www.cgsmedicare.com/medicare_dynamic/j15/ptpb/ptp/ptp.aspx

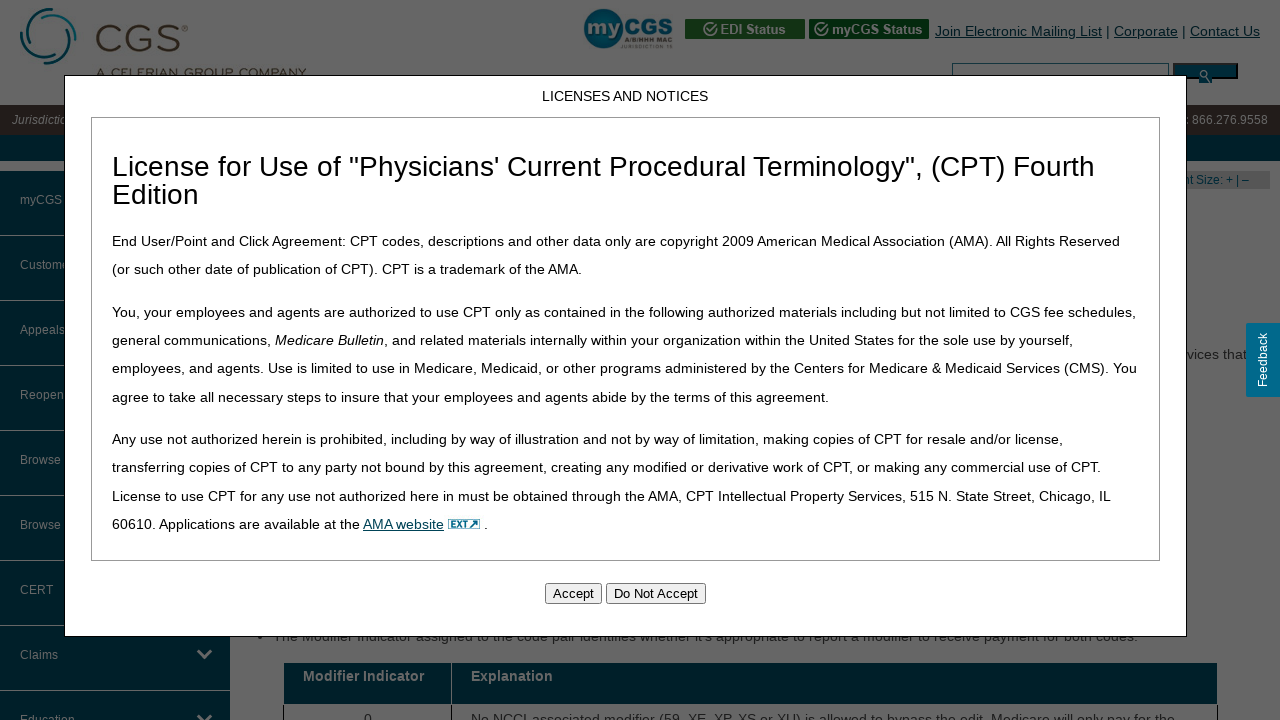

Waited for license agreement accept button to be visible
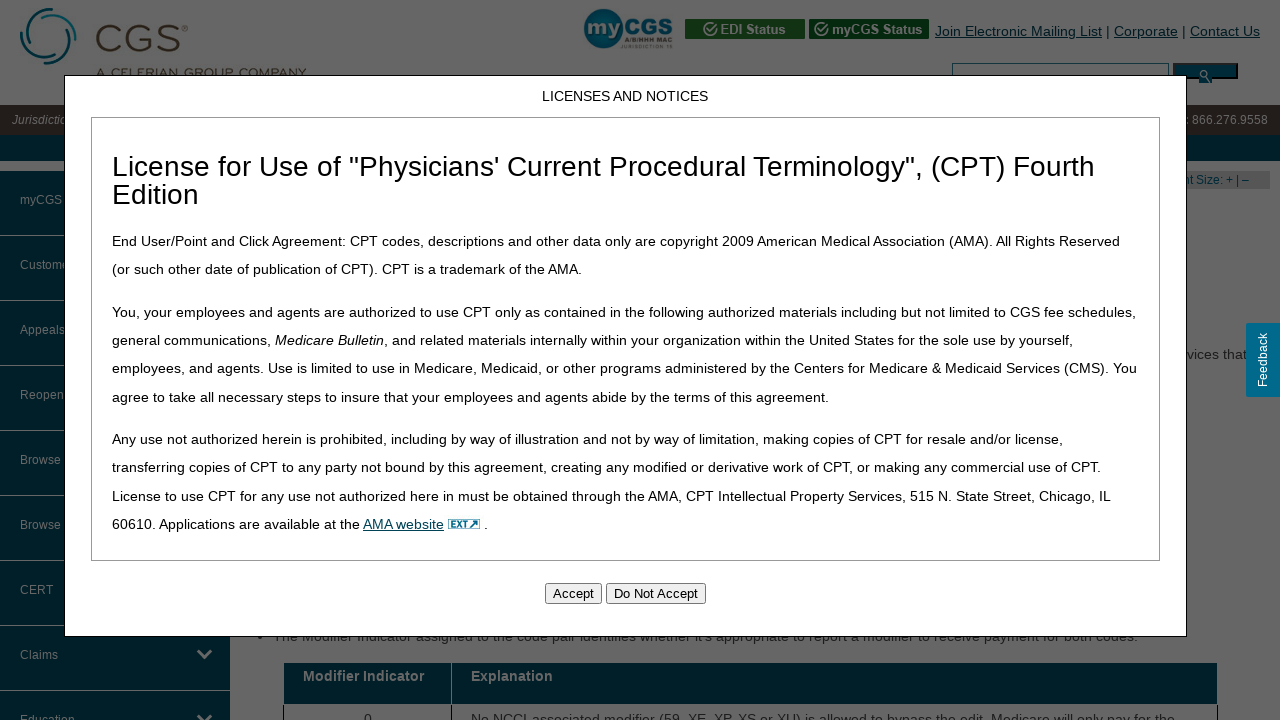

Clicked accept button to agree to license agreement at (573, 593) on #Accept
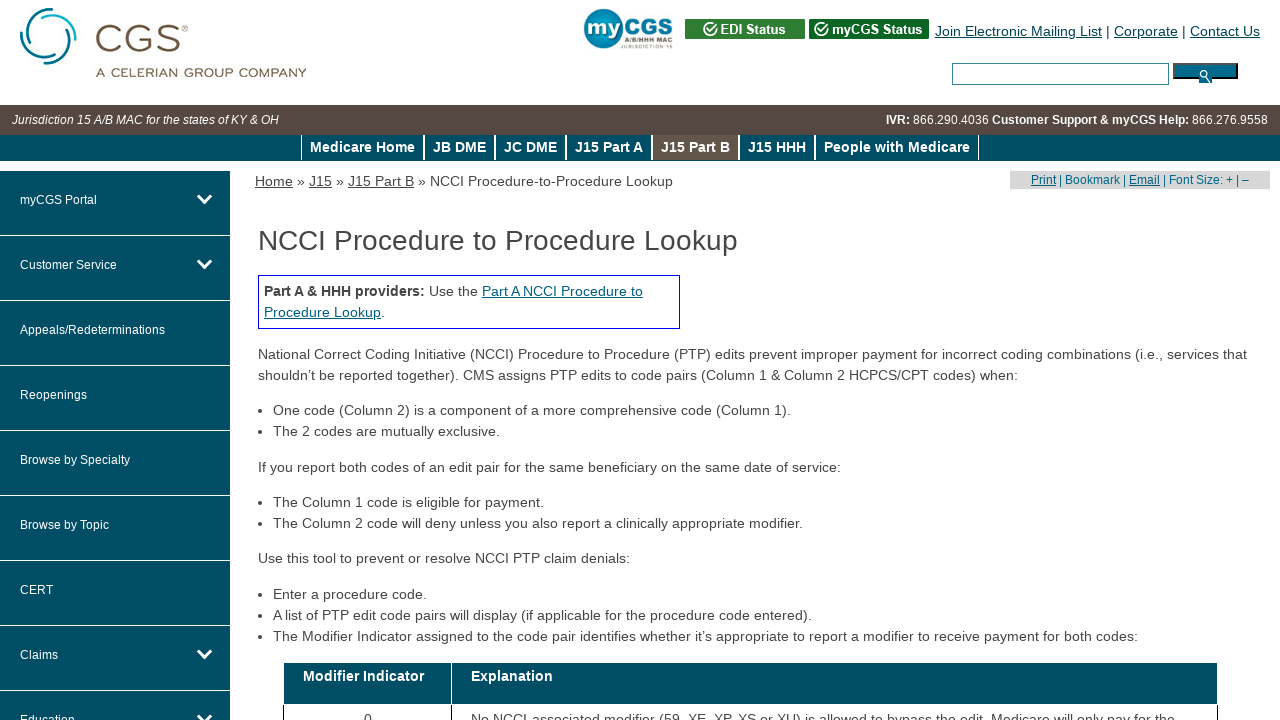

Waited 2 seconds for page to load after accepting license
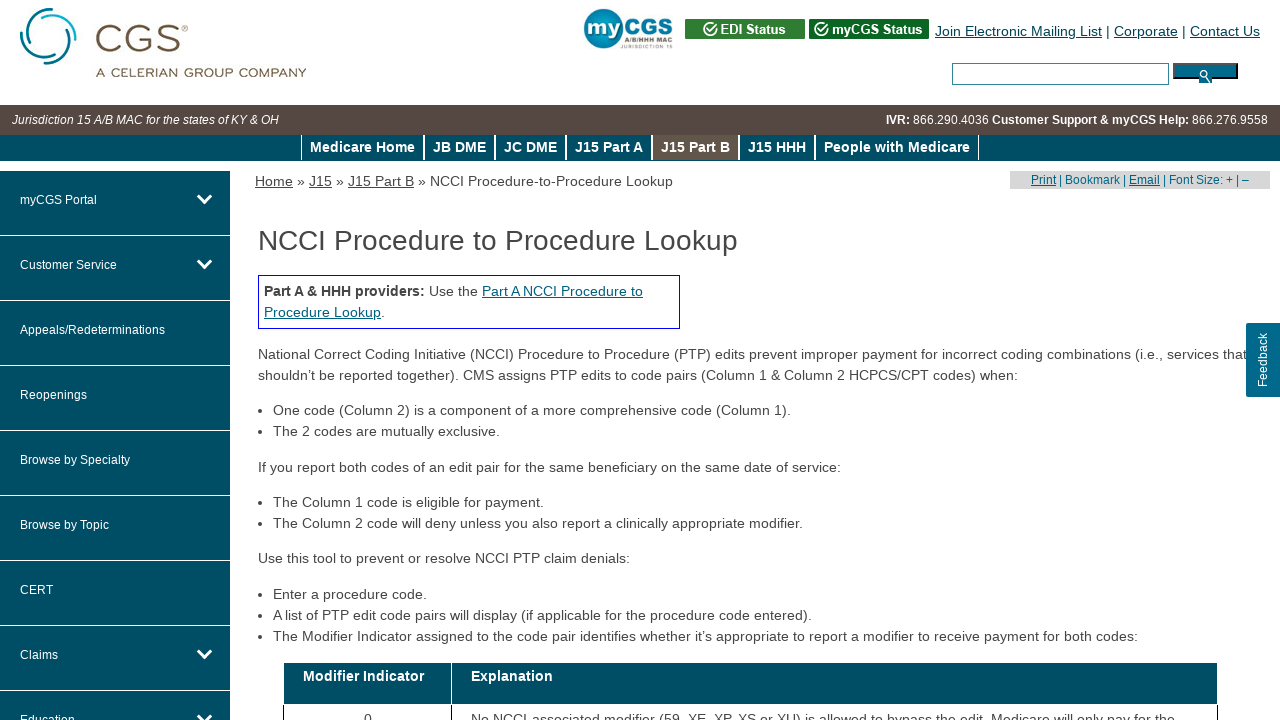

Entered procedure code '99213' into search field on input[name='txtProcCode']
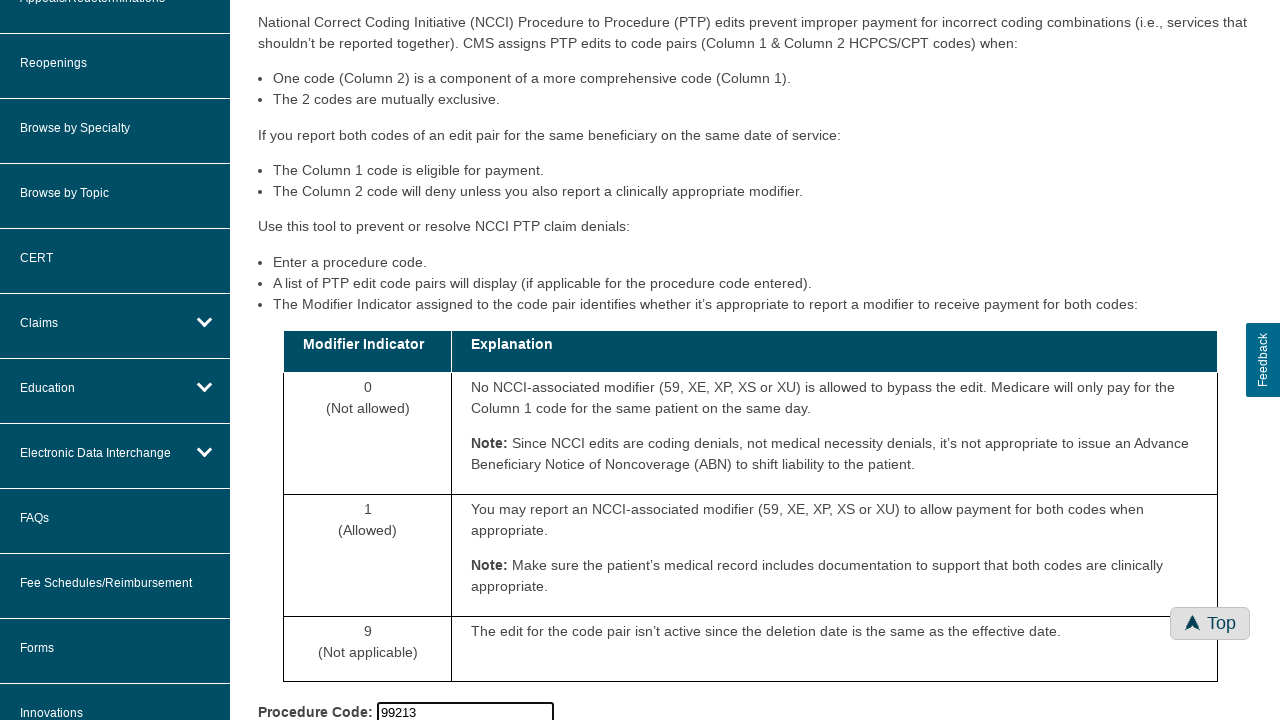

Clicked search button to submit procedure code search at (300, 361) on input[name='Button1']
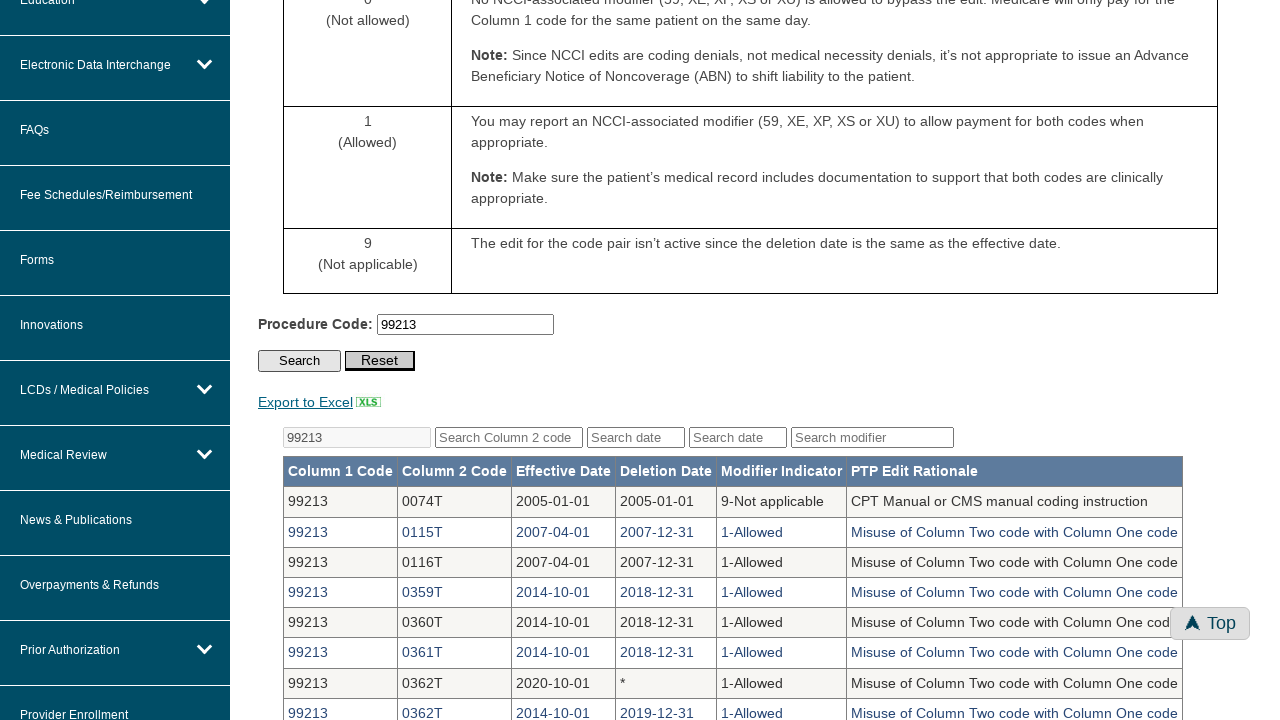

Search results data table loaded successfully
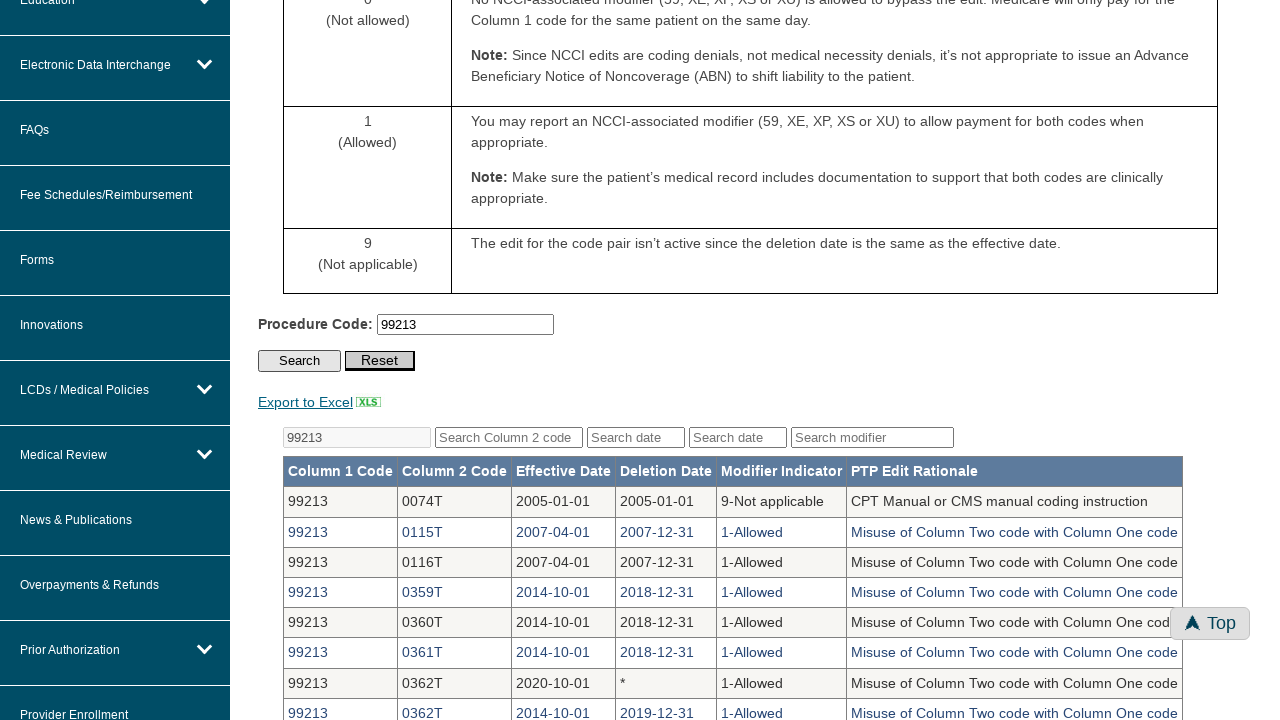

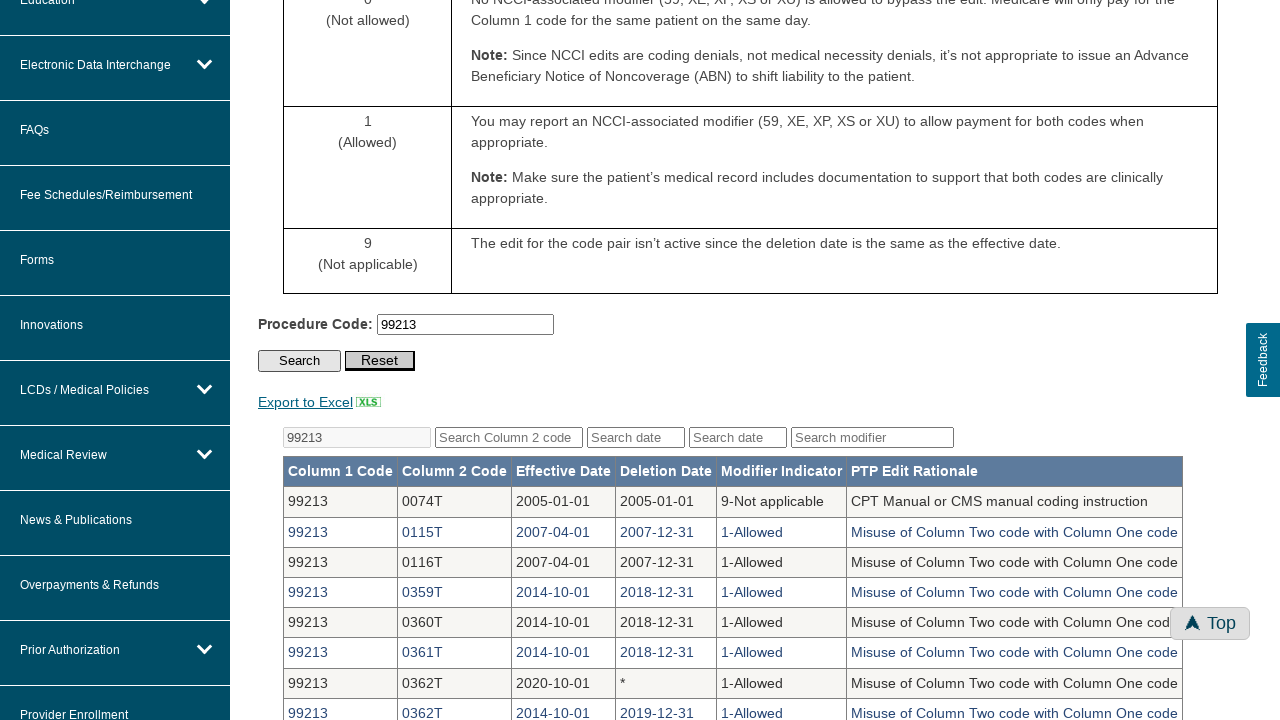